Tests marking individual items as complete by creating two todos and checking both checkboxes.

Starting URL: https://demo.playwright.dev/todomvc

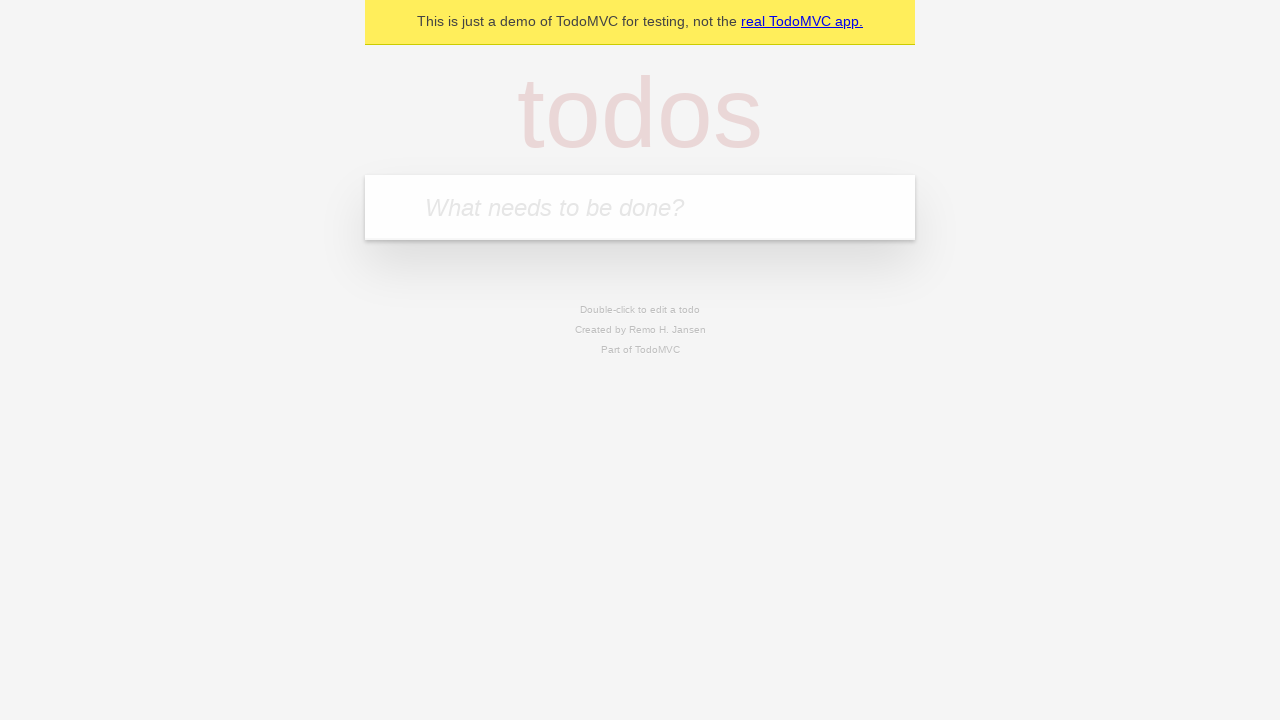

Filled todo input with 'buy some cheese' on internal:attr=[placeholder="What needs to be done?"i]
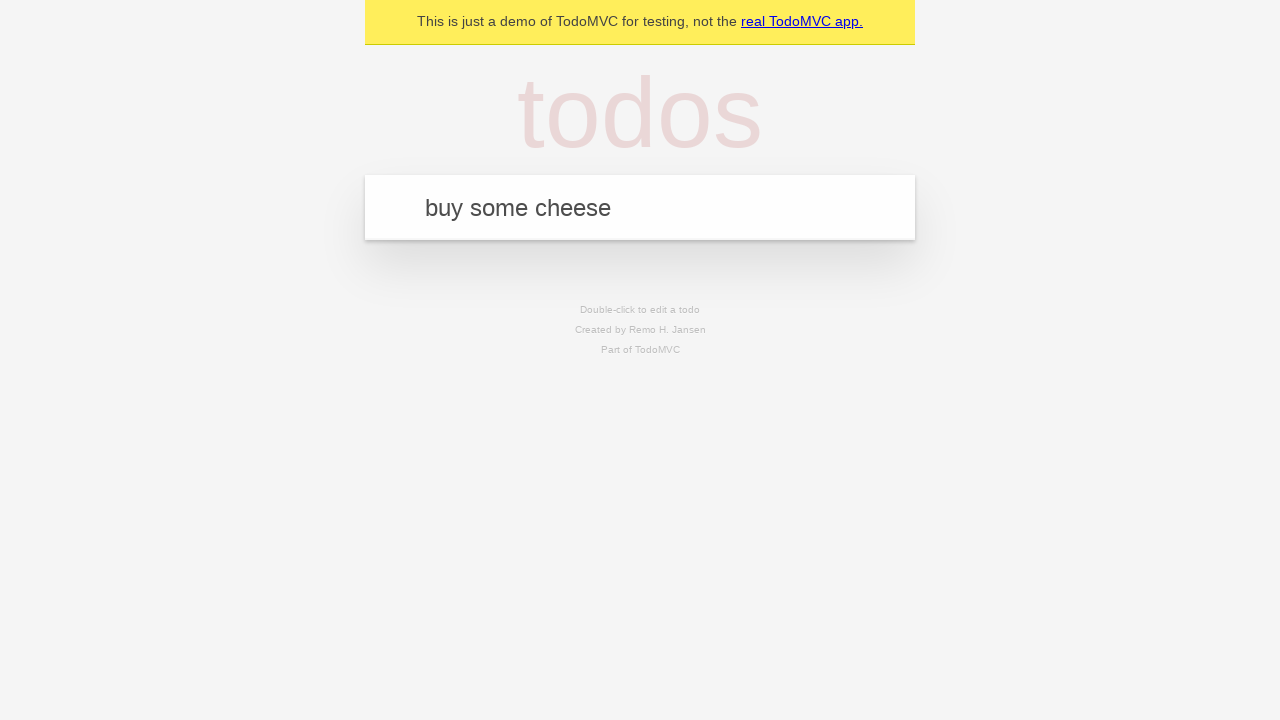

Pressed Enter to create first todo item on internal:attr=[placeholder="What needs to be done?"i]
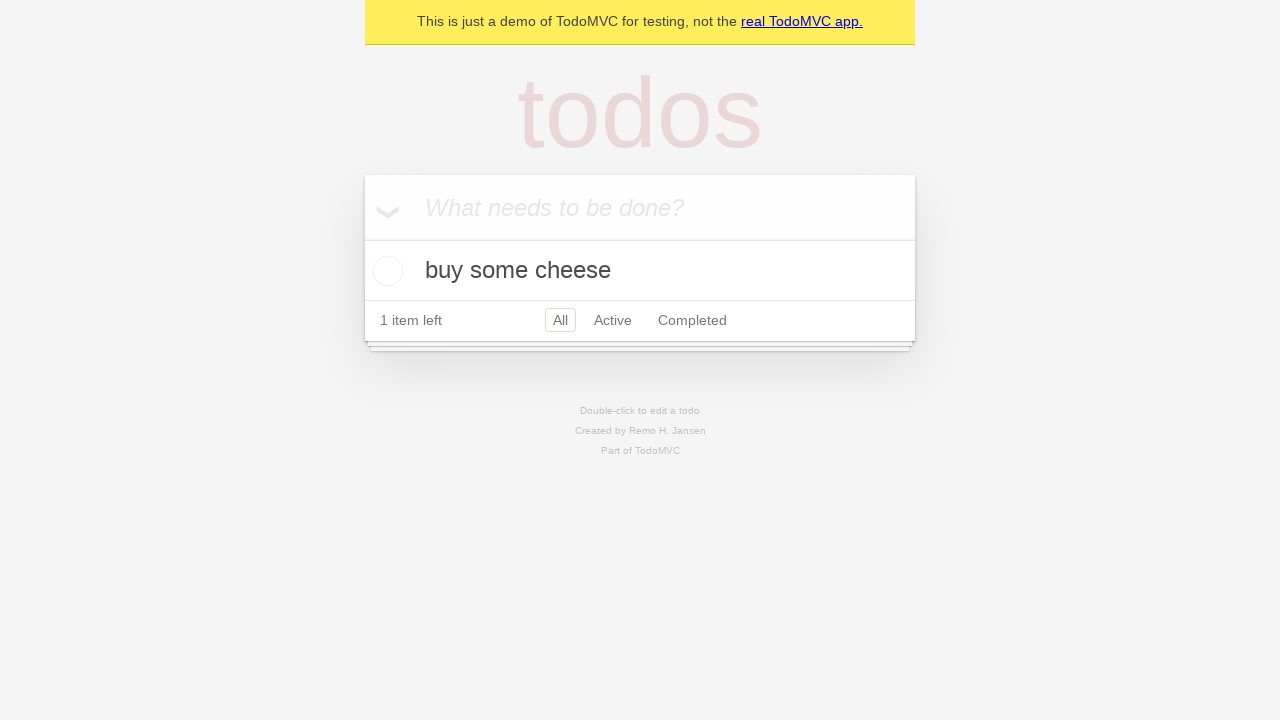

Filled todo input with 'feed the cat' on internal:attr=[placeholder="What needs to be done?"i]
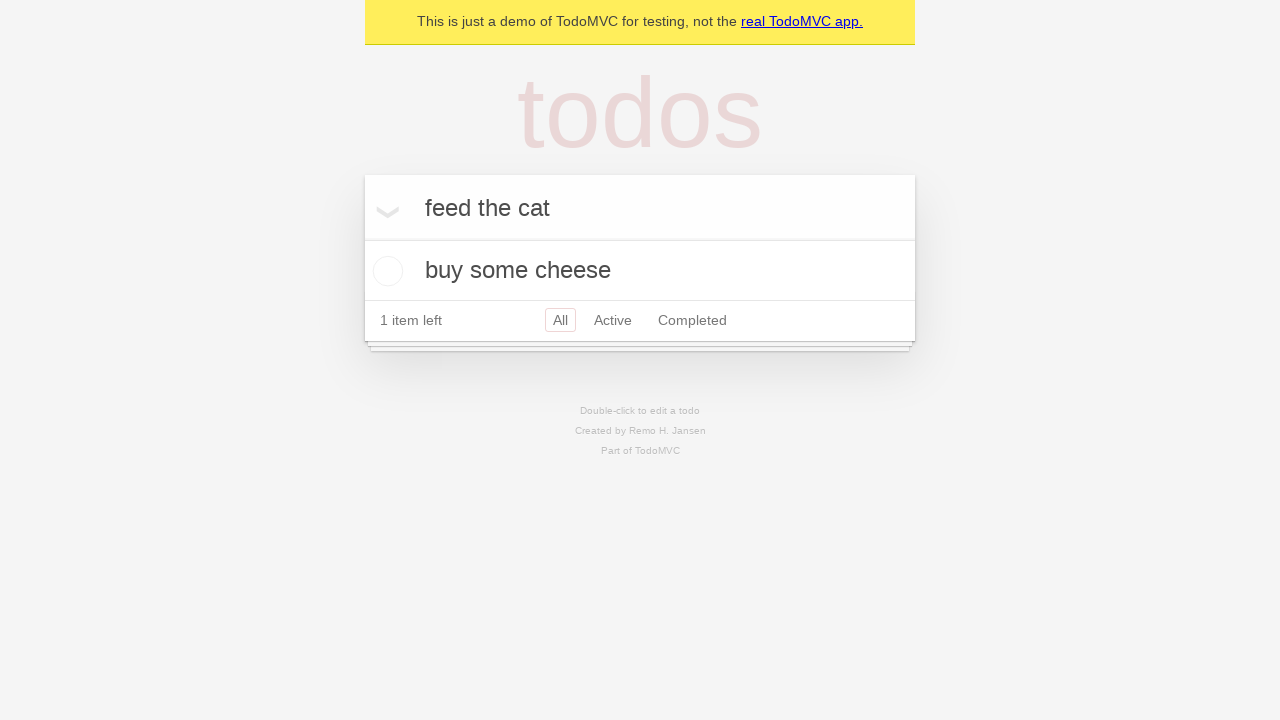

Pressed Enter to create second todo item on internal:attr=[placeholder="What needs to be done?"i]
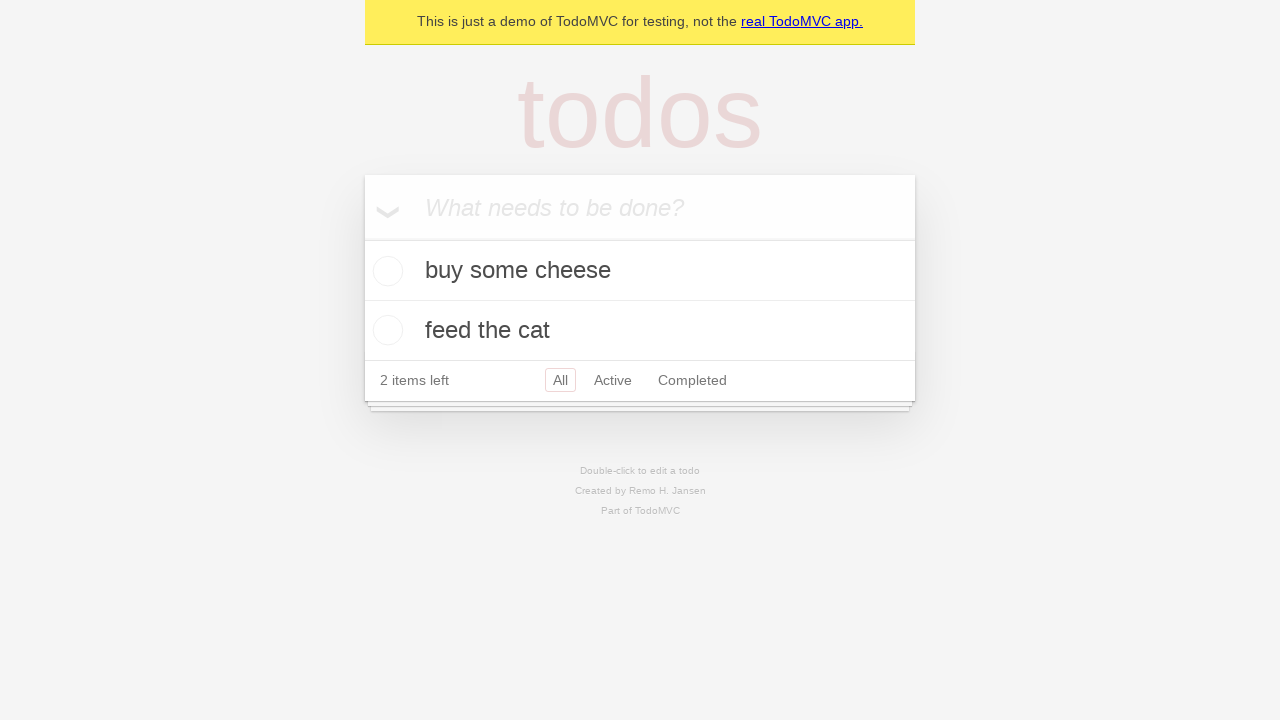

Checked the first todo item 'buy some cheese' at (385, 271) on internal:testid=[data-testid="todo-item"s] >> nth=0 >> internal:role=checkbox
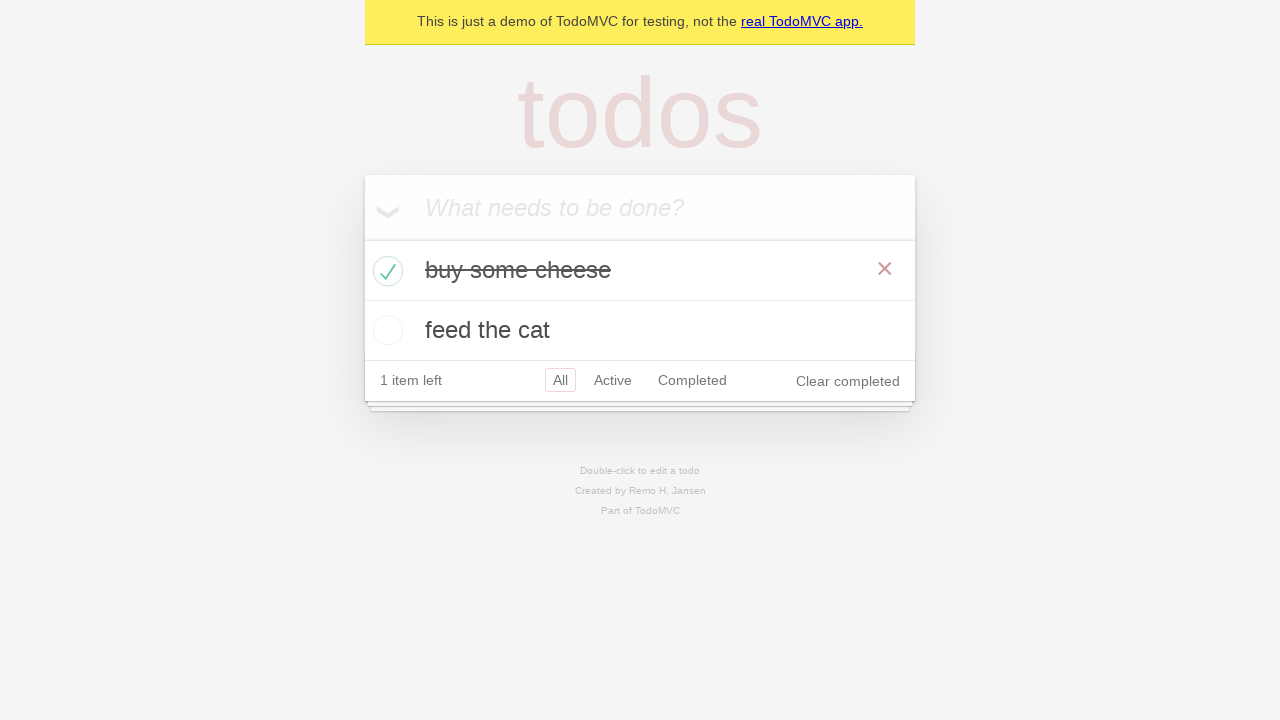

Checked the second todo item 'feed the cat' at (385, 330) on internal:testid=[data-testid="todo-item"s] >> nth=1 >> internal:role=checkbox
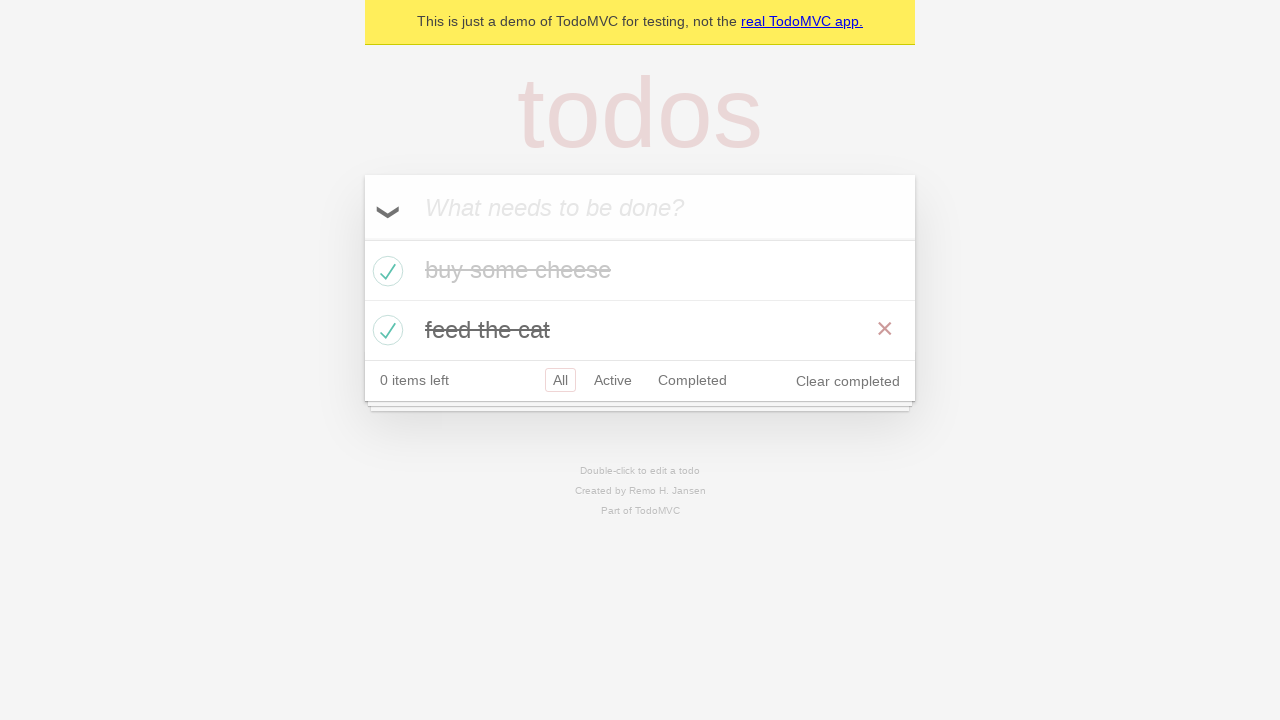

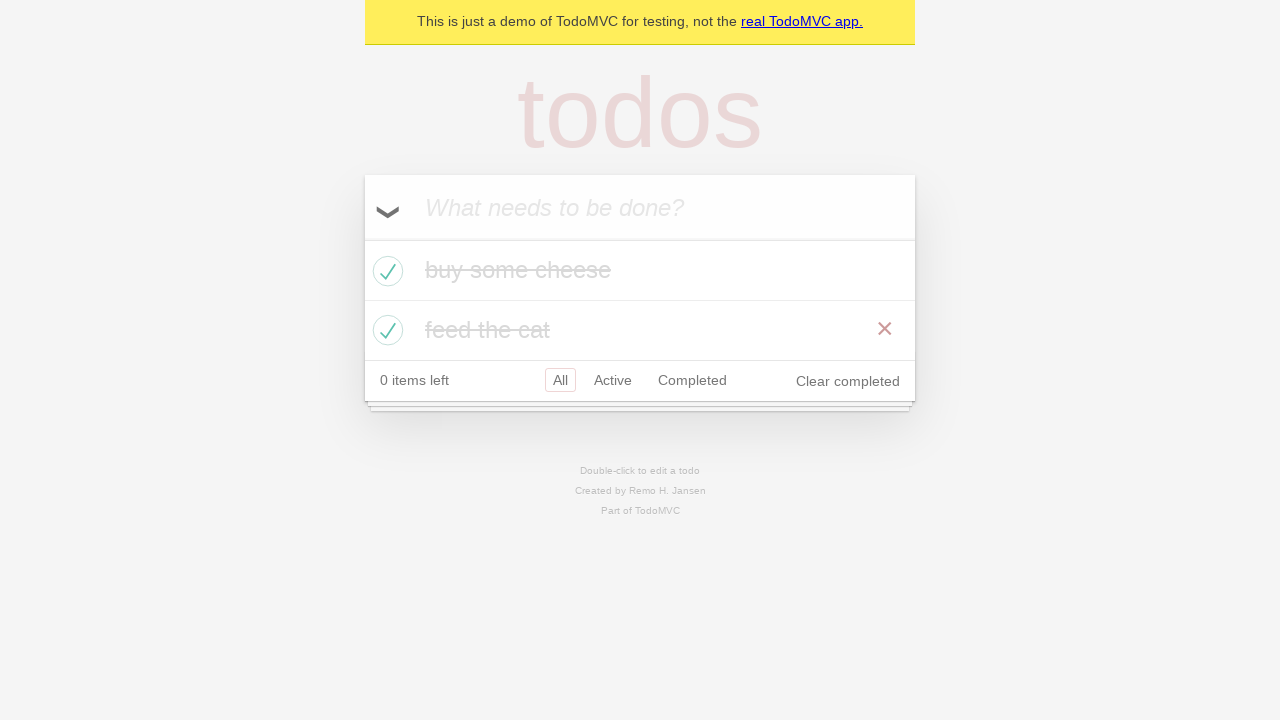